Tests radio button functionality by checking the male radio button on a test automation practice page

Starting URL: https://testautomationpractice.blogspot.com/

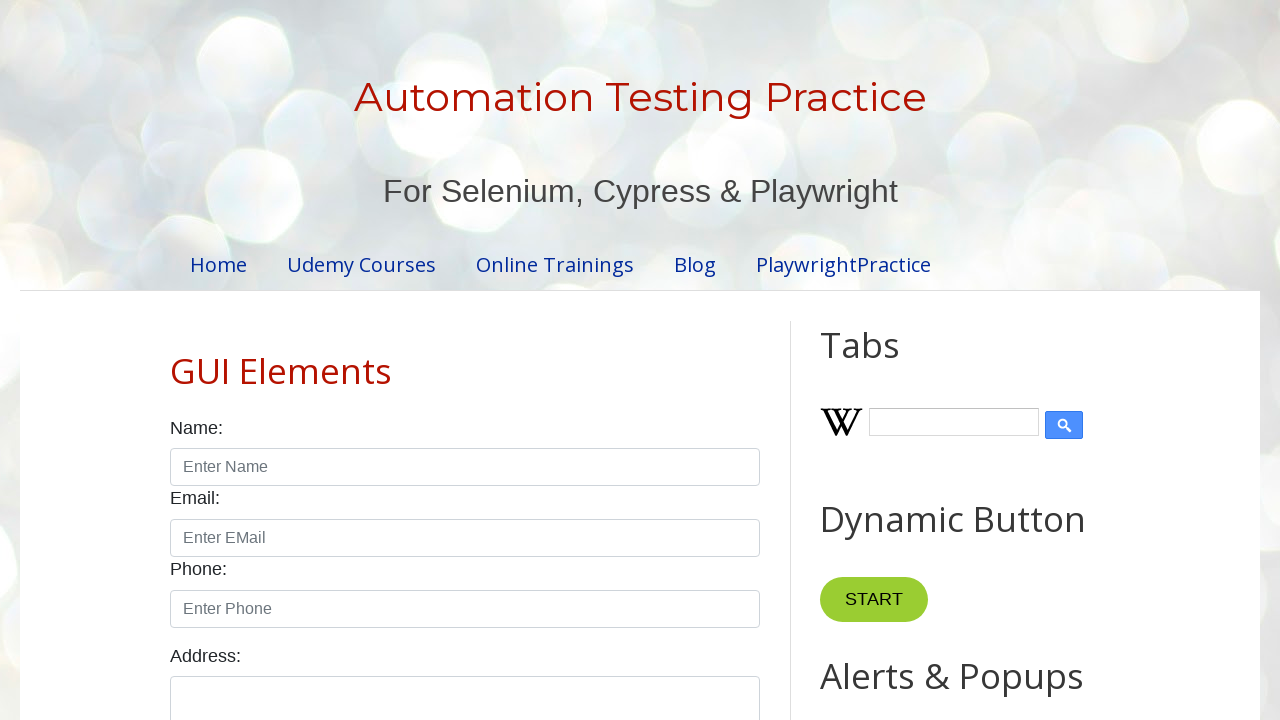

Navigated to test automation practice page
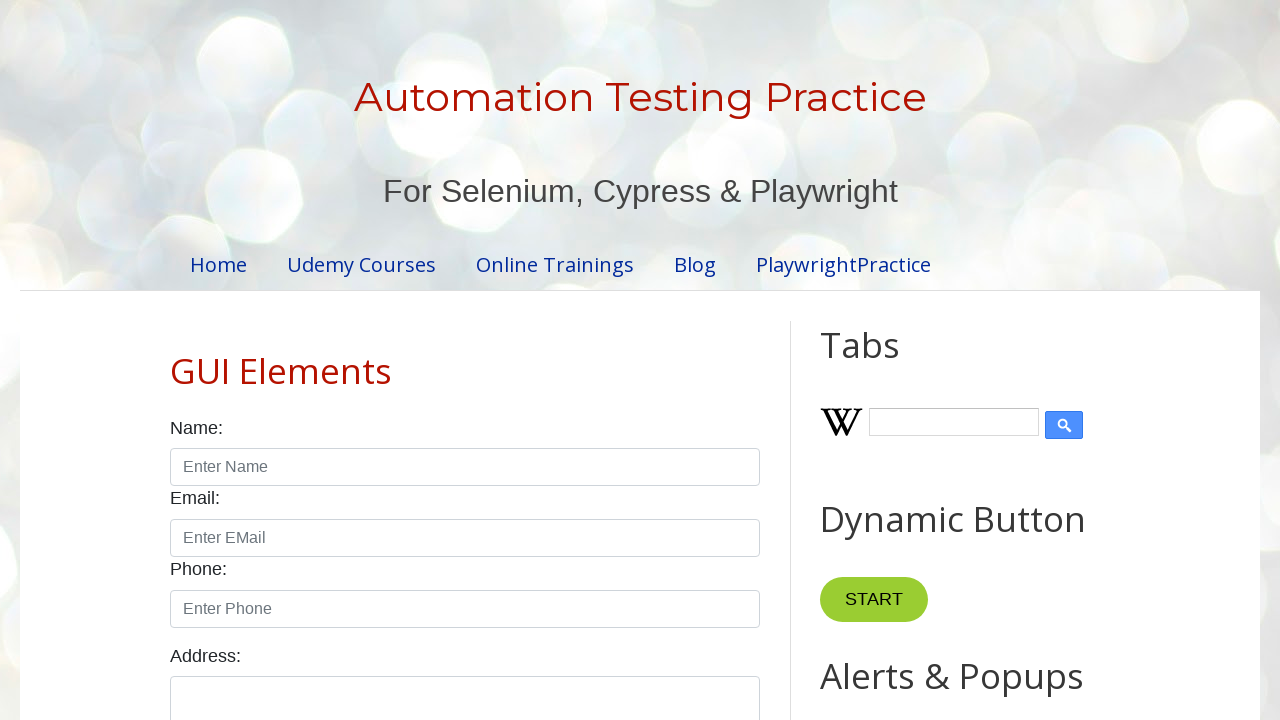

Checked the male radio button at (176, 360) on #male
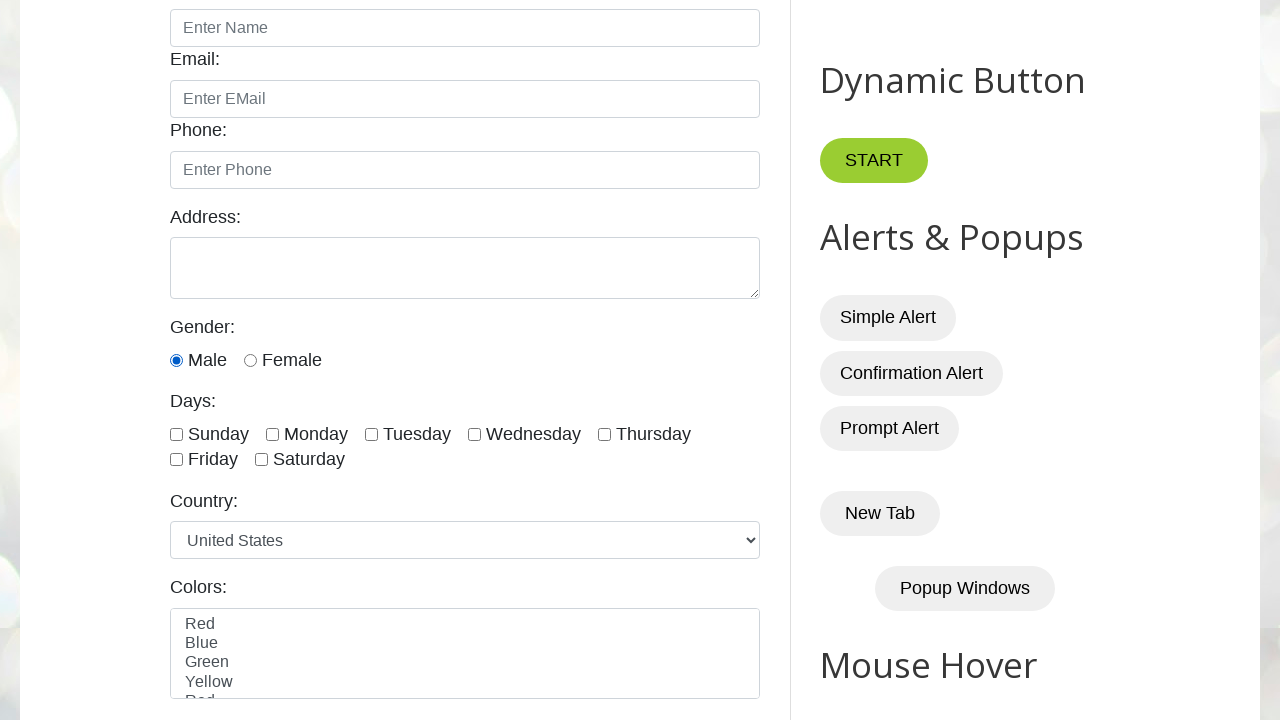

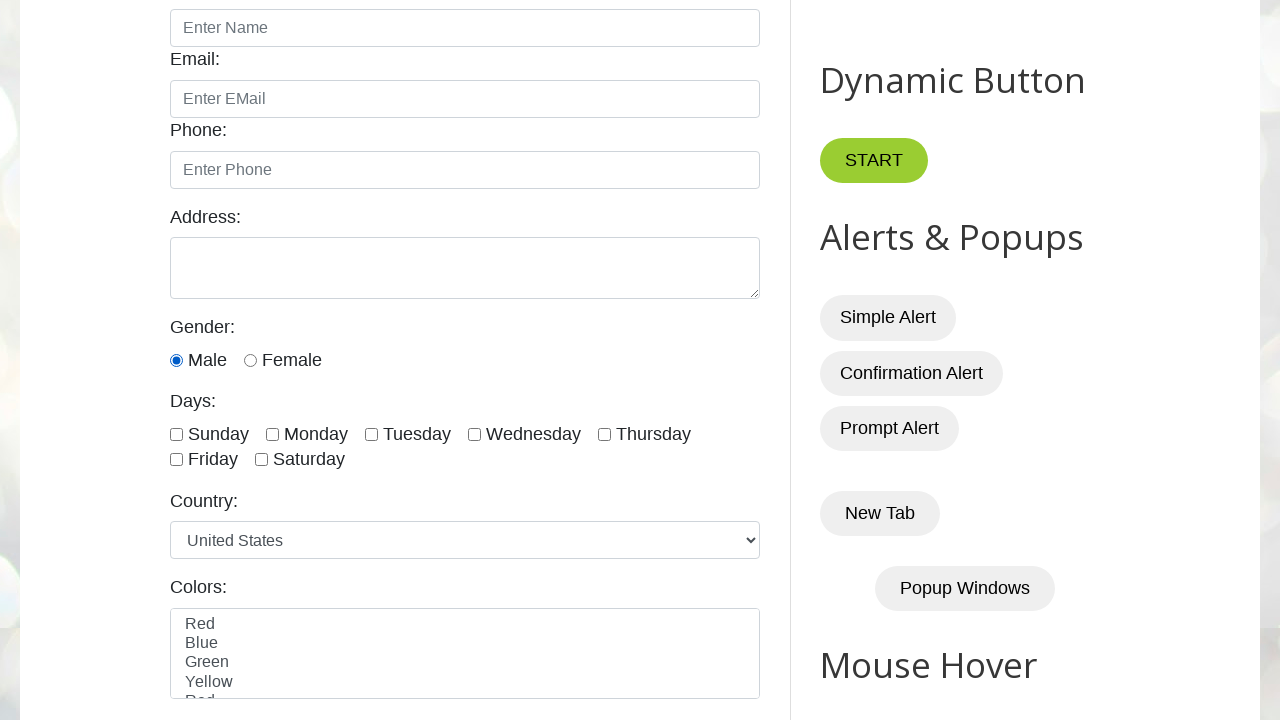